Tests axis-restricted drag and drop by switching to the axis restriction tab and dragging one element to another

Starting URL: https://demoqa.com/dragabble

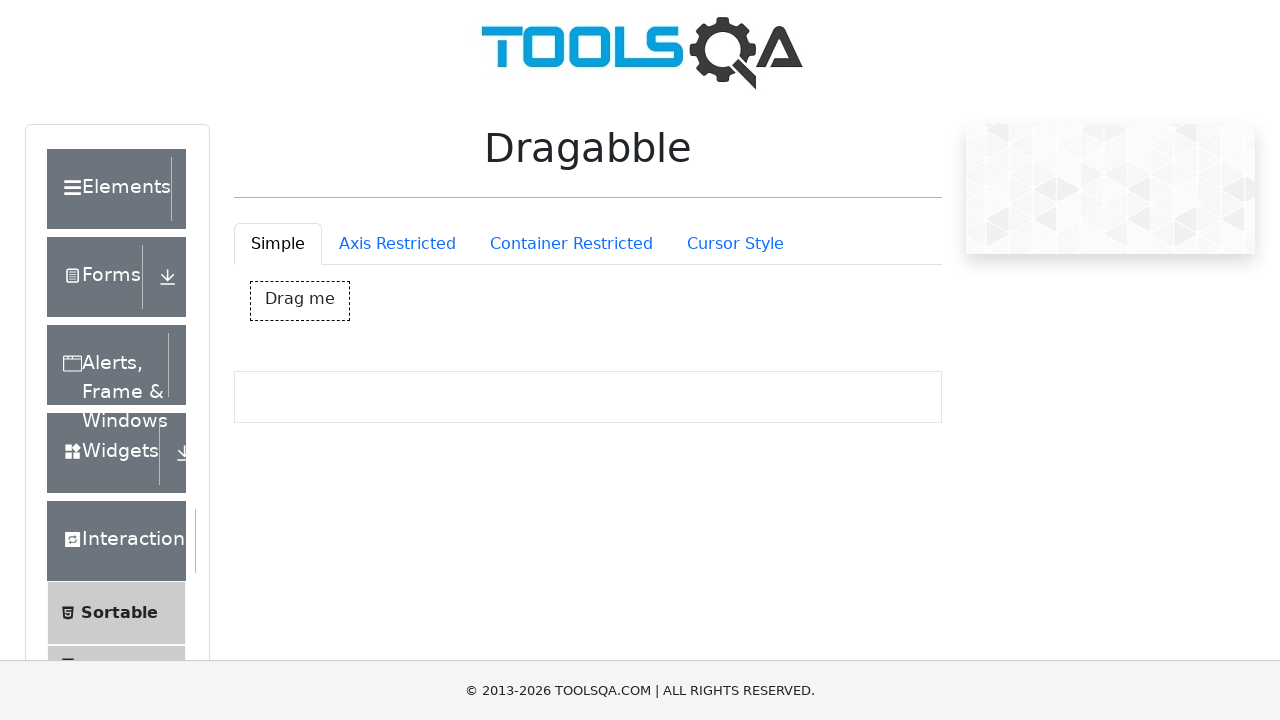

Clicked on axis restriction tab at (397, 244) on #draggableExample-tab-axisRestriction
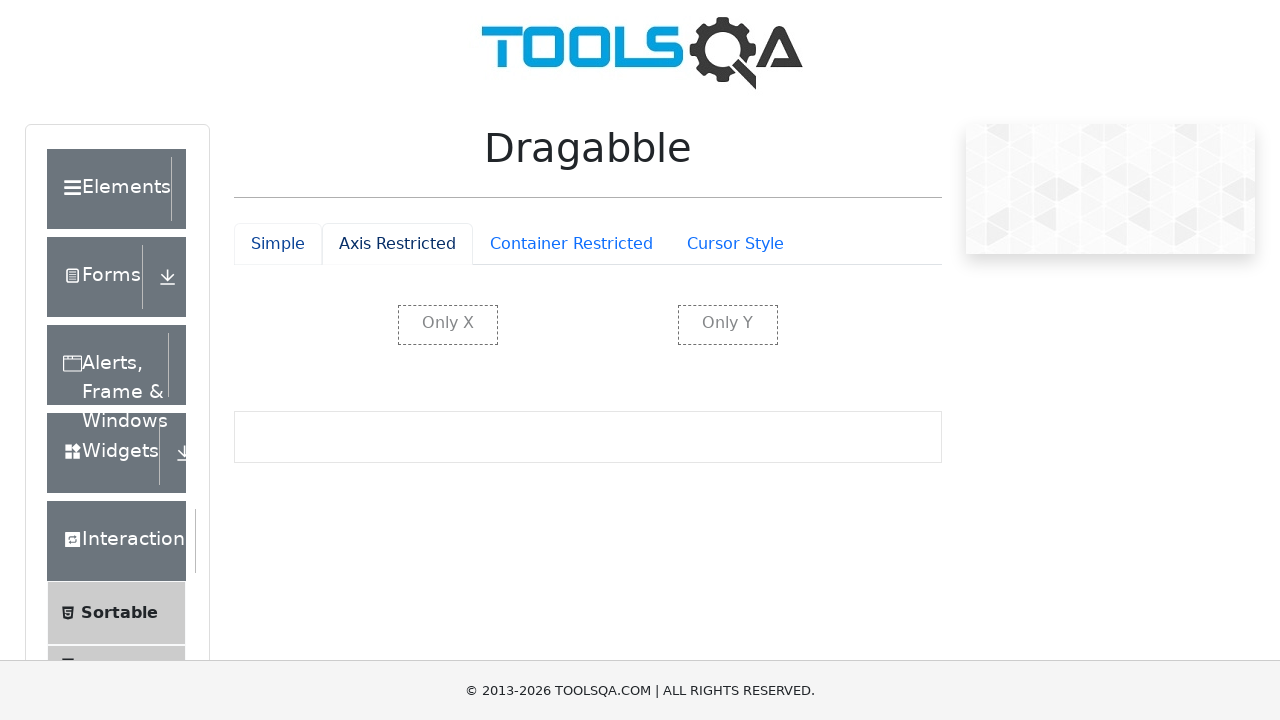

Located X-axis restricted draggable element
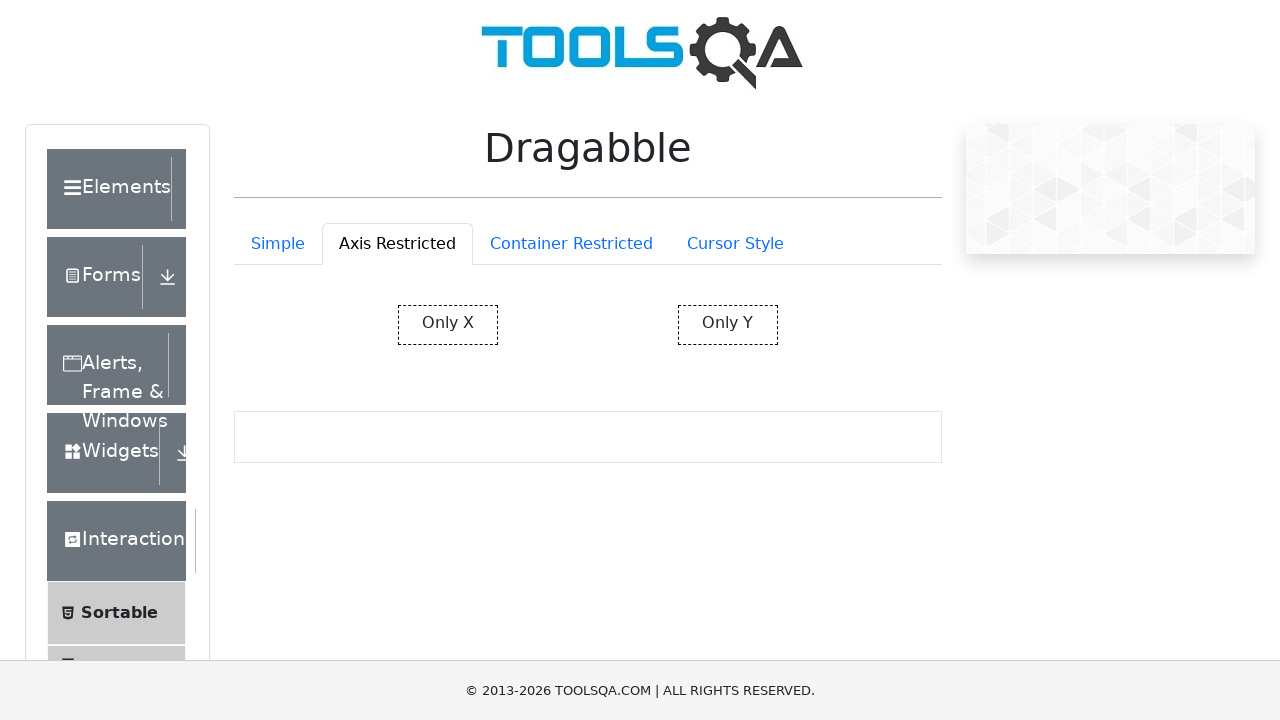

Located Y-axis restricted target element
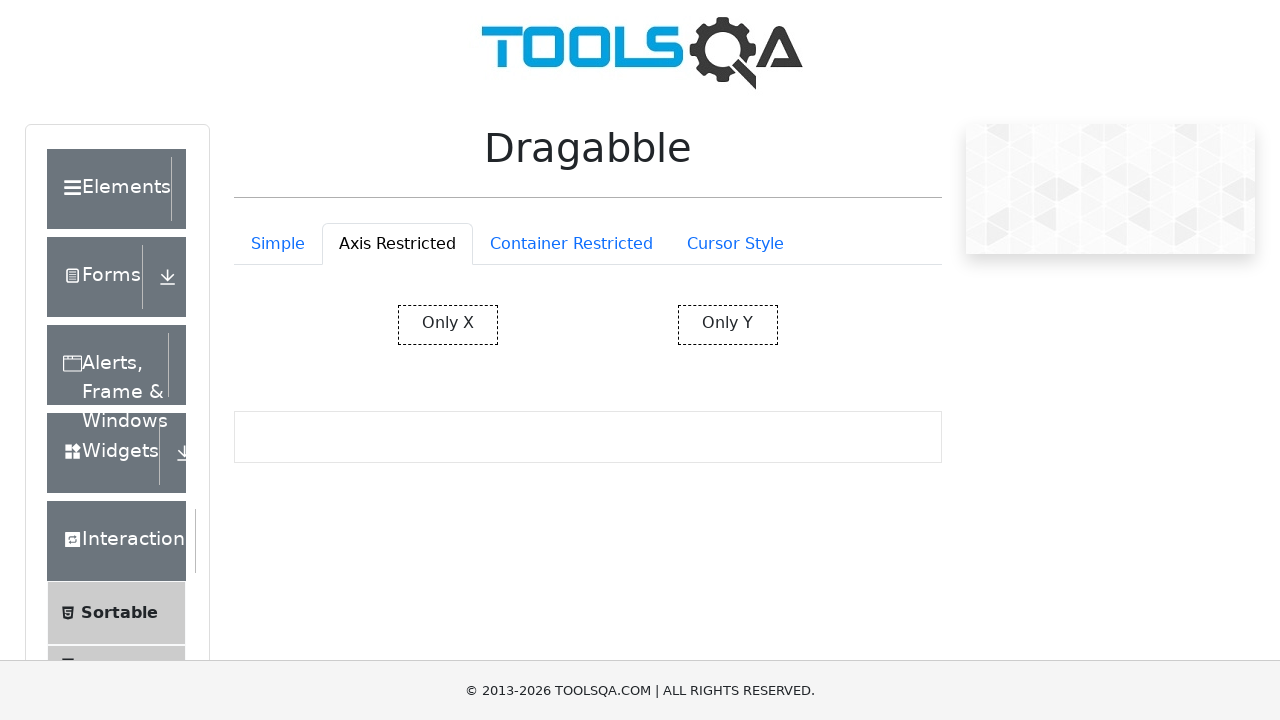

Dragged X-axis restricted element to Y-axis restricted element at (728, 325)
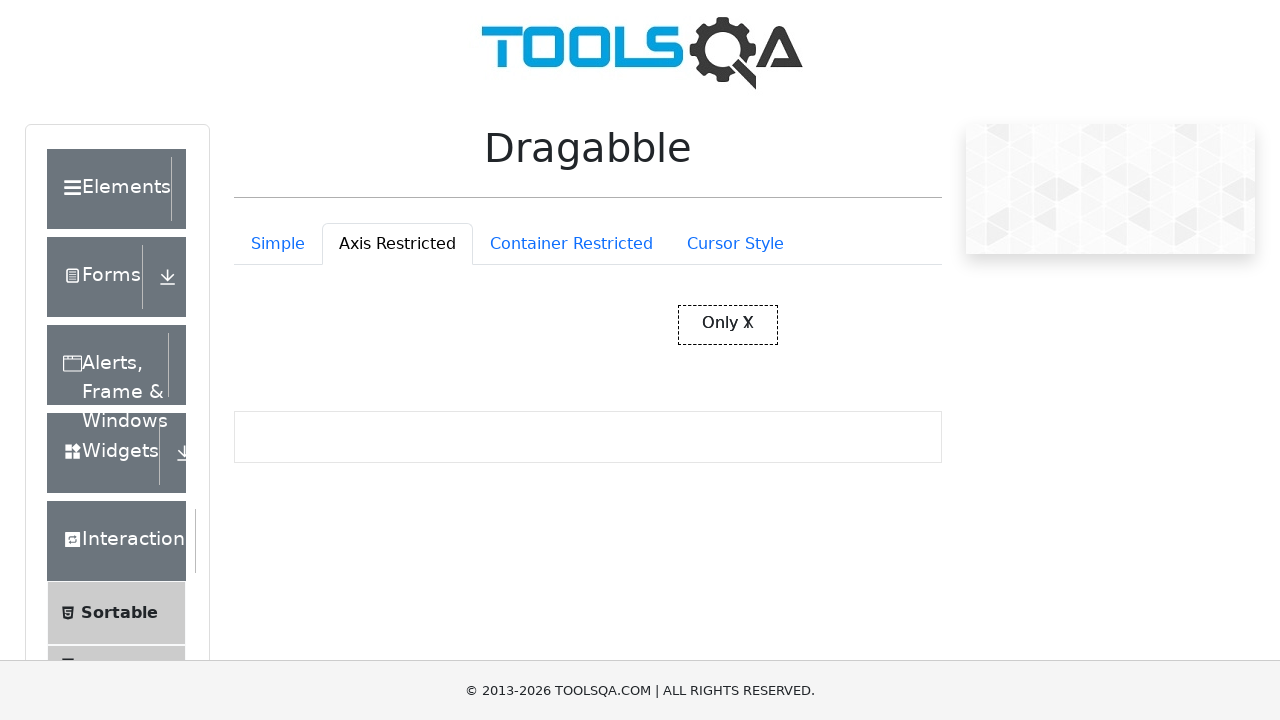

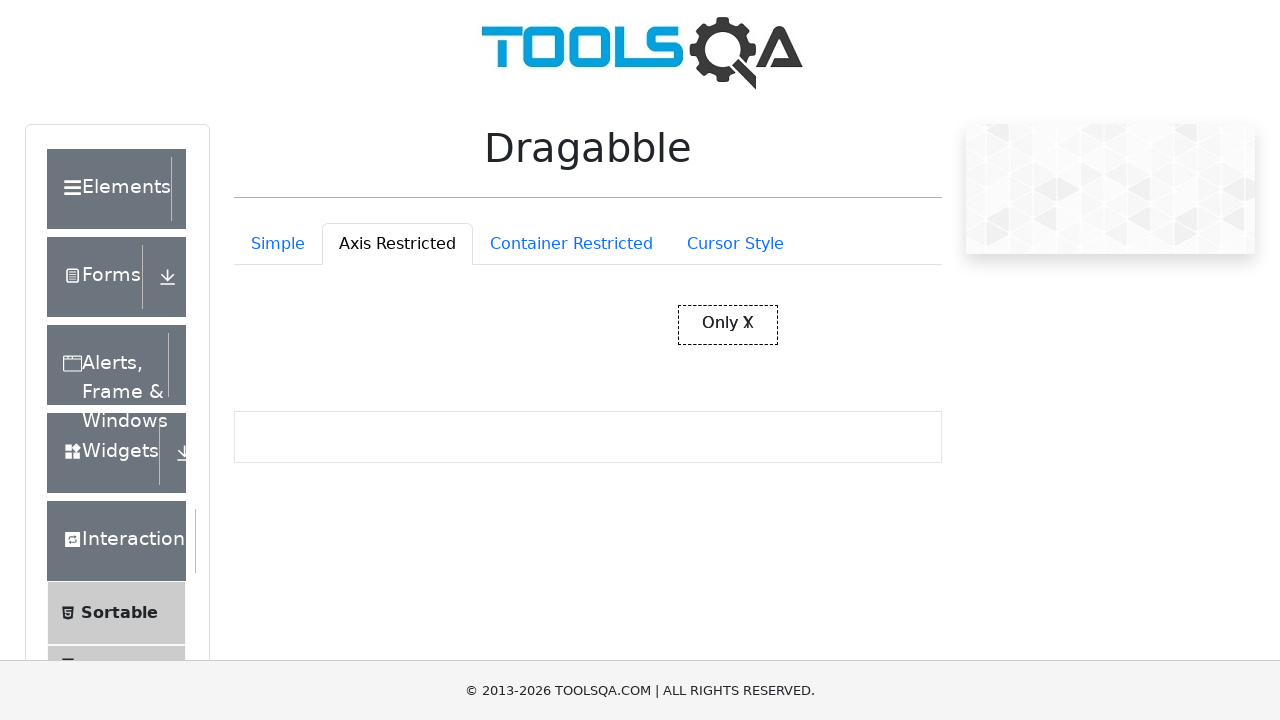